Tests JavaScript alert handling by clicking a button that triggers an alert popup and then accepting/dismissing the alert dialog.

Starting URL: https://automationtesting.co.uk/popups.html

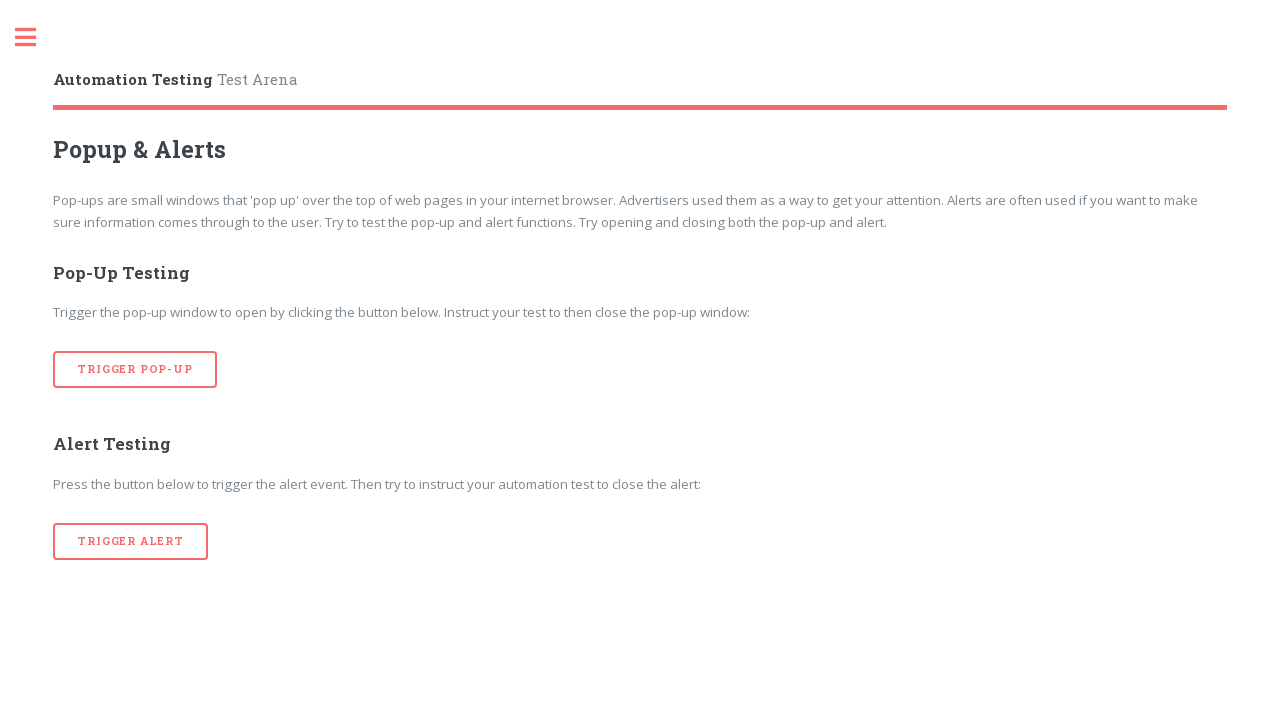

Navigated to JavaScript alerts test page
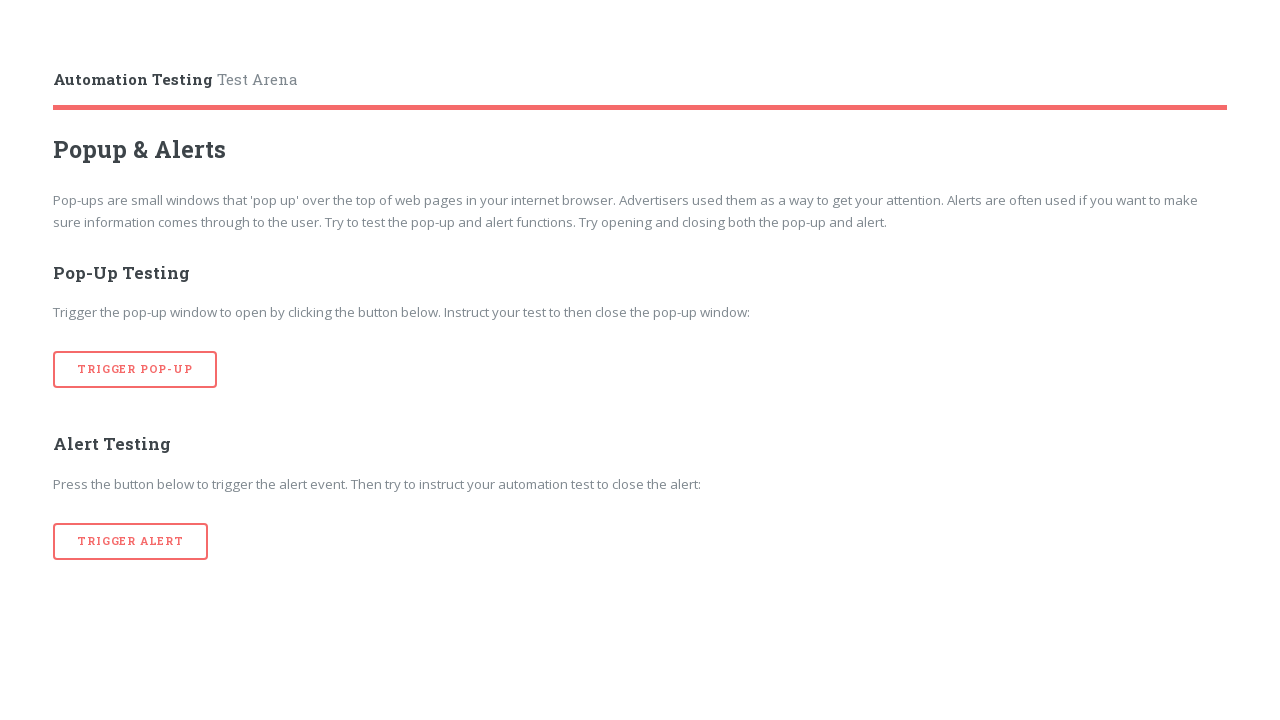

Set up dialog handler to accept JavaScript alert
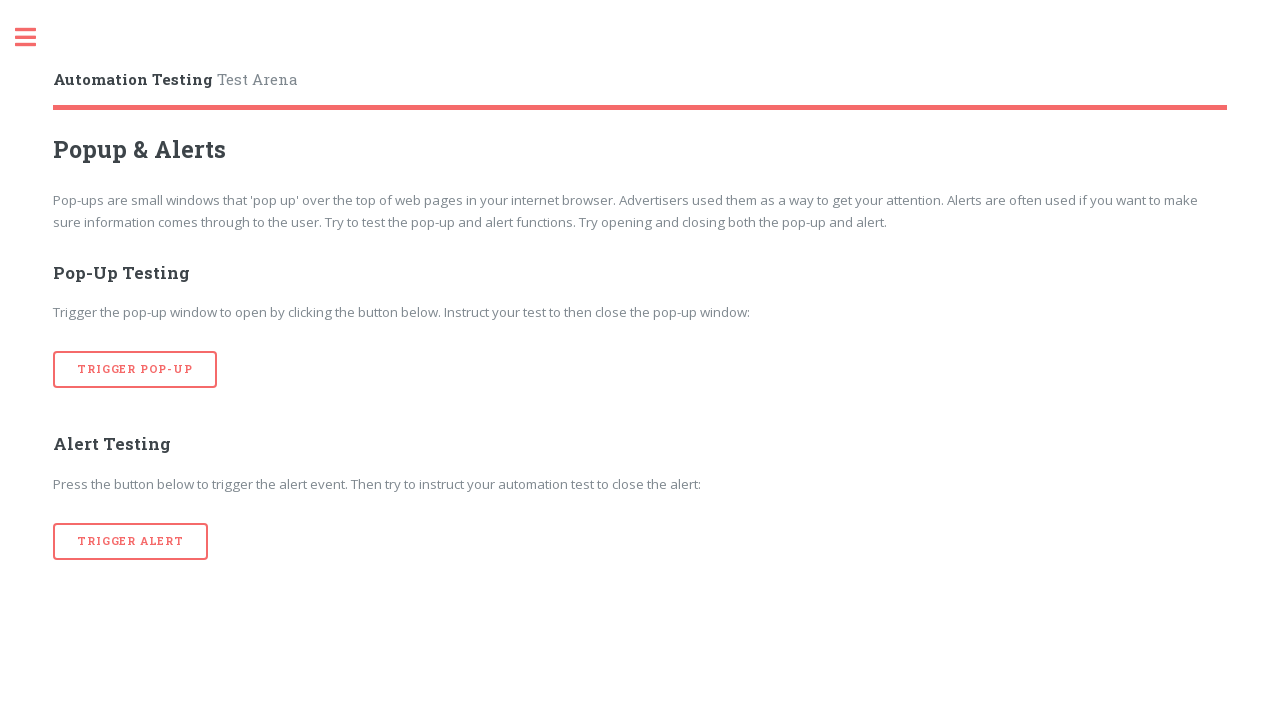

Clicked button to trigger JavaScript alert popup at (131, 541) on xpath=//*[@id='main']/div/div[2]/div/button
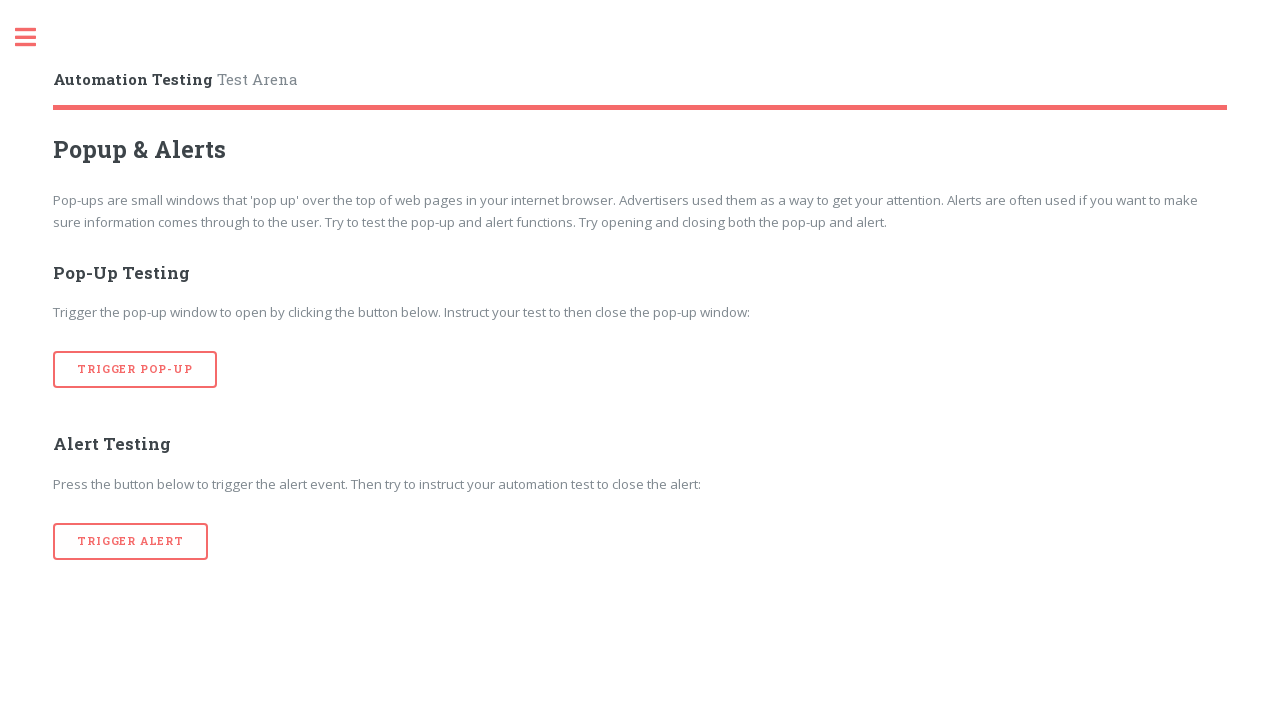

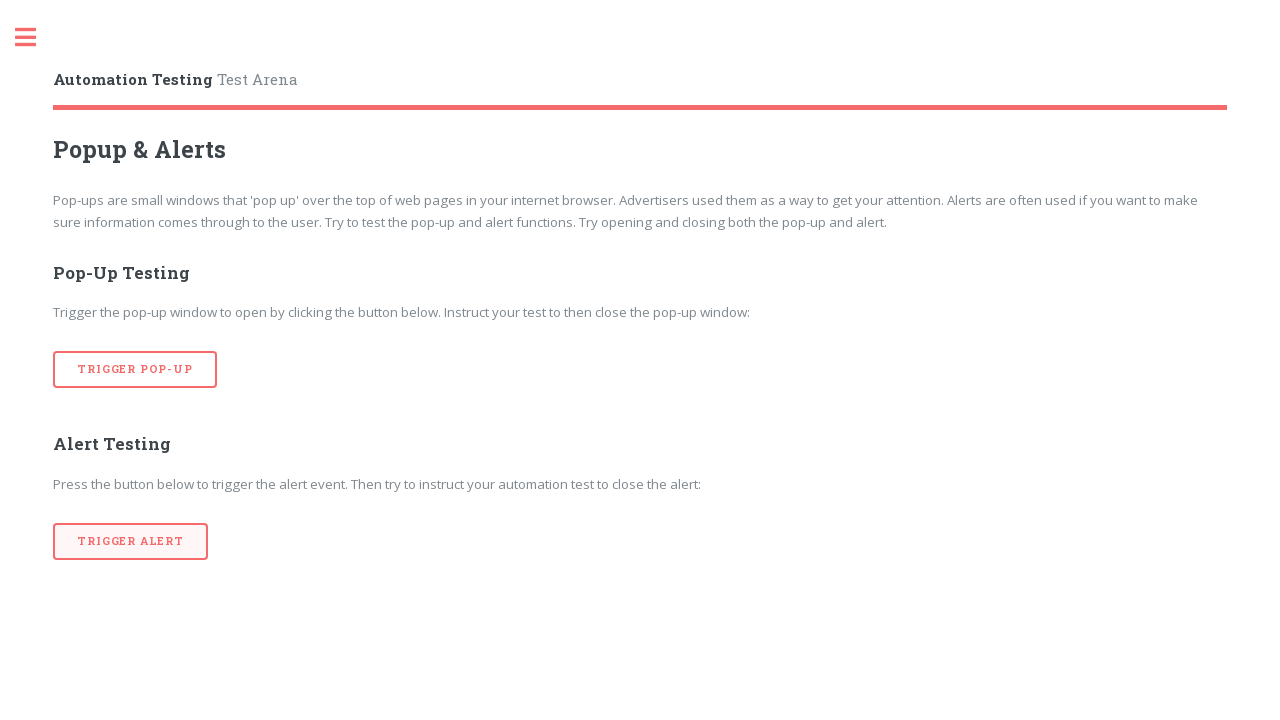